Demonstrates right-click (context click) functionality on a button element on the DemoQA buttons page

Starting URL: https://demoqa.com/buttons

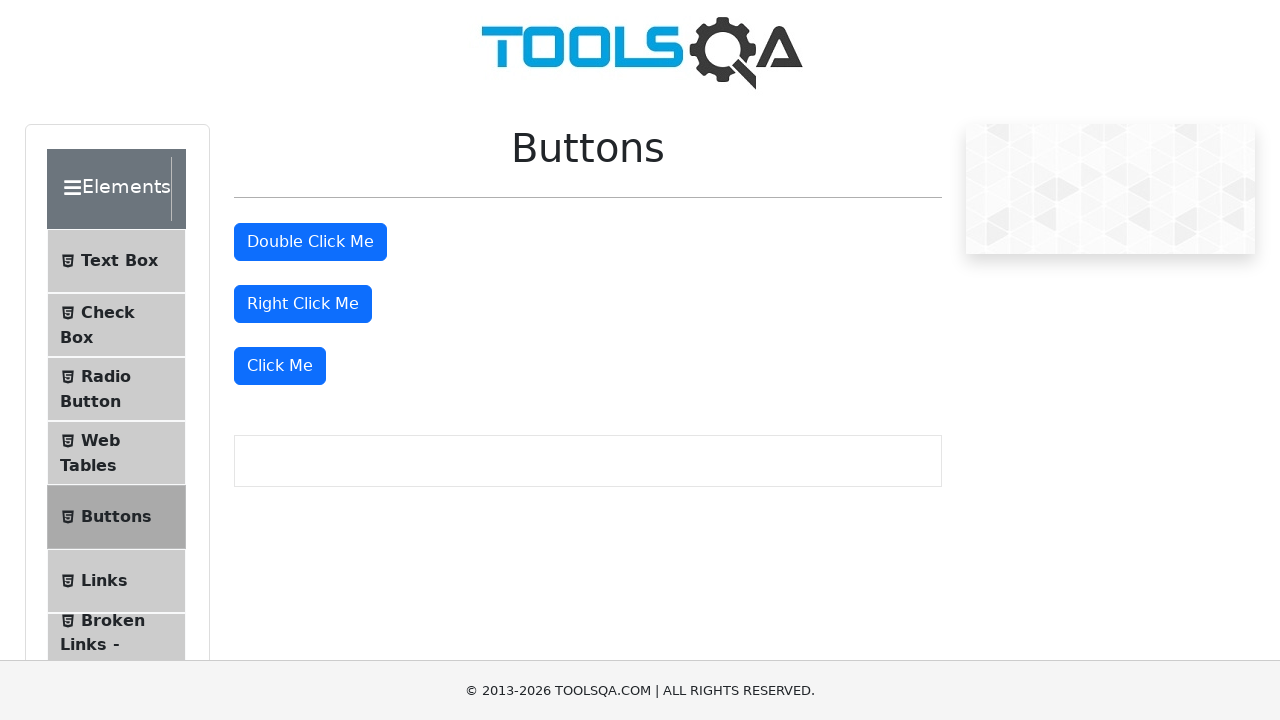

Located the right-click button element on DemoQA buttons page
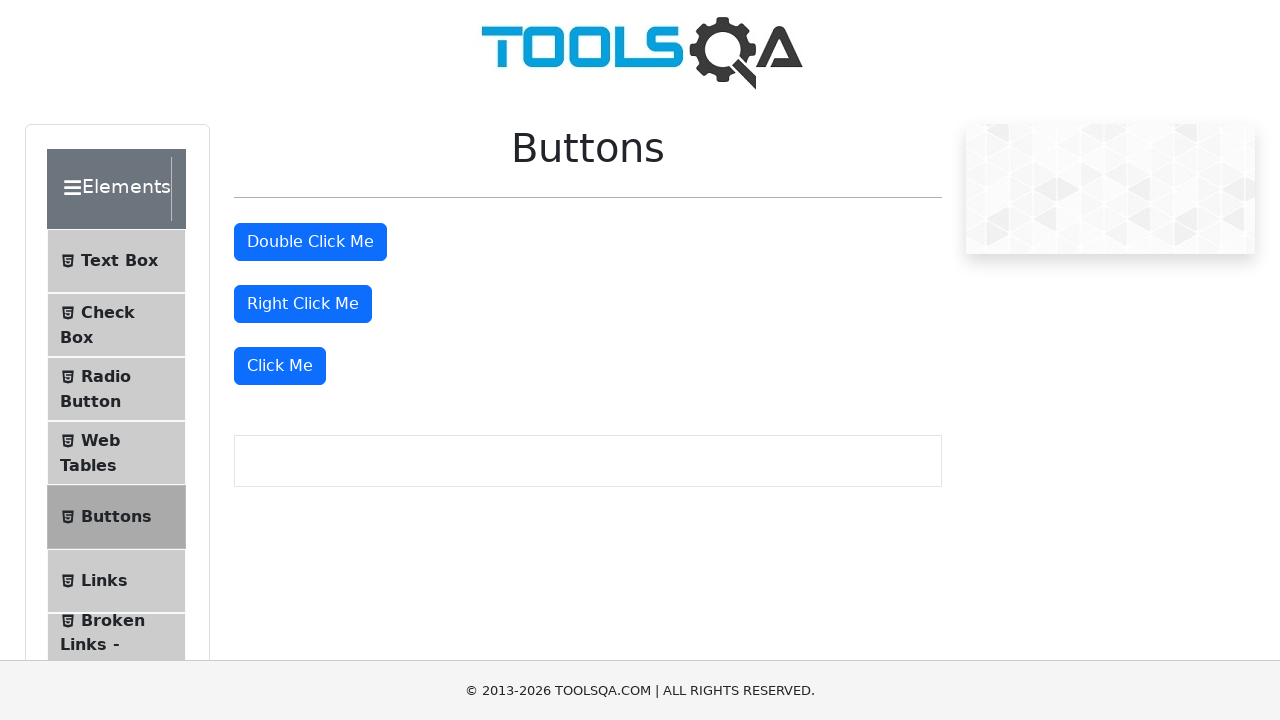

Performed right-click (context click) on the button element at (303, 304) on #rightClickBtn
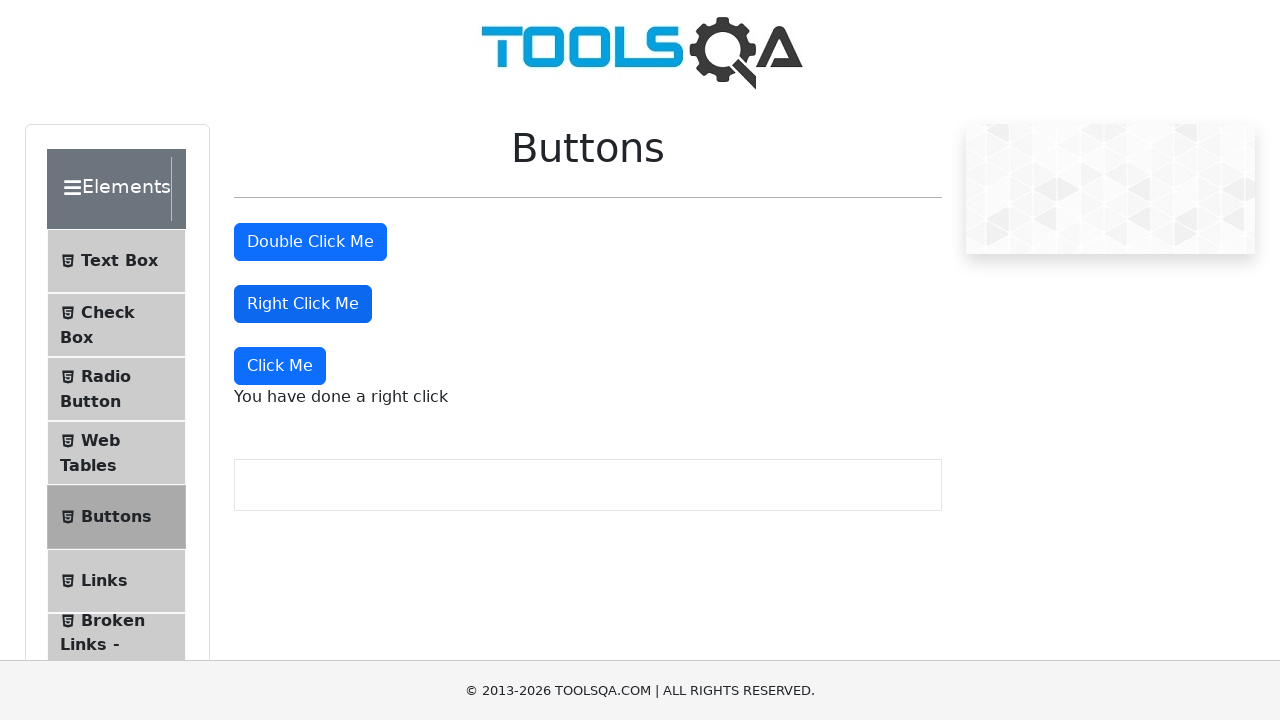

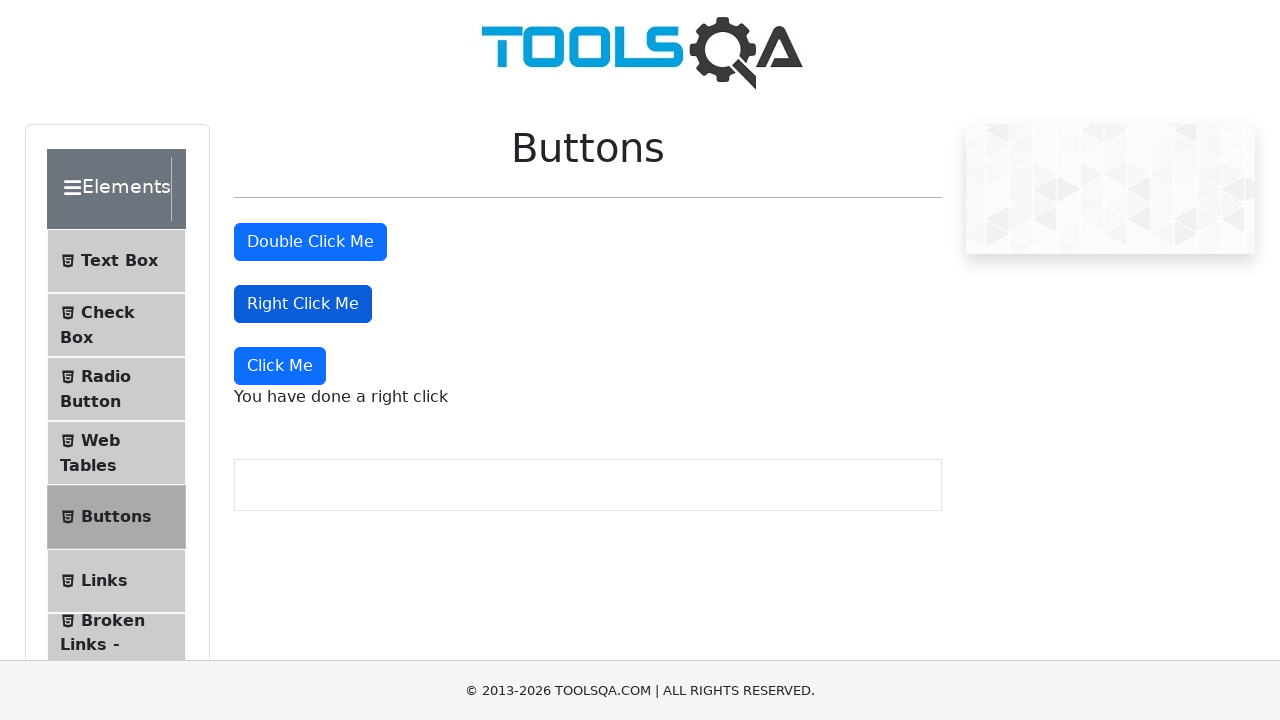